Navigates to LIC India website, clicks on Calculator link, and accepts the alert popup that appears

Starting URL: https://licindia.in/

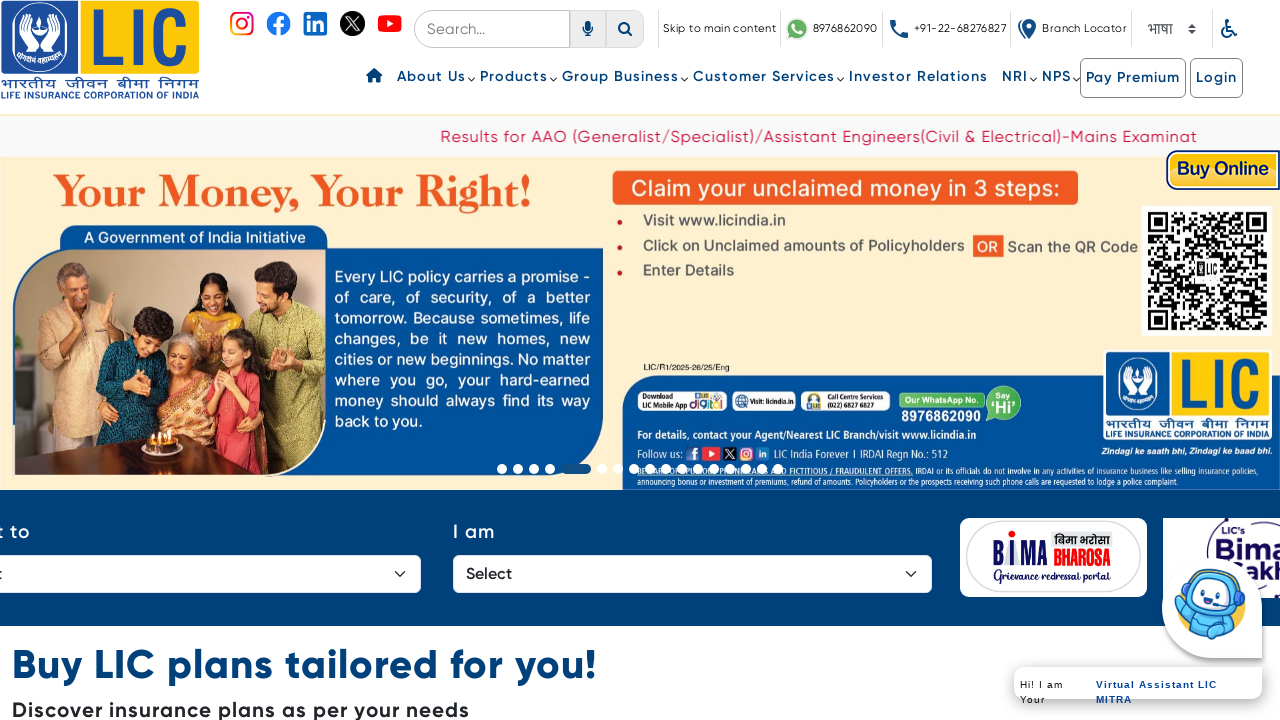

Navigated to LIC India website at https://licindia.in/
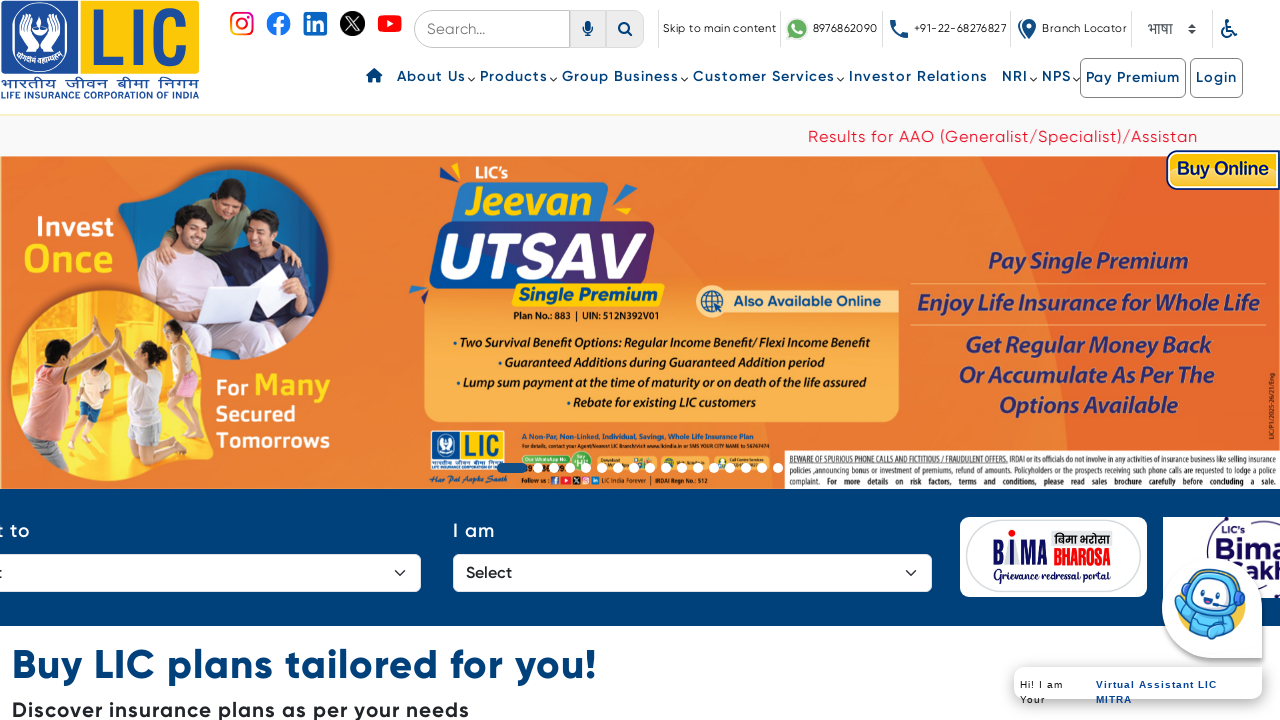

Clicked on Calculator link at (160, 361) on text=Calculator
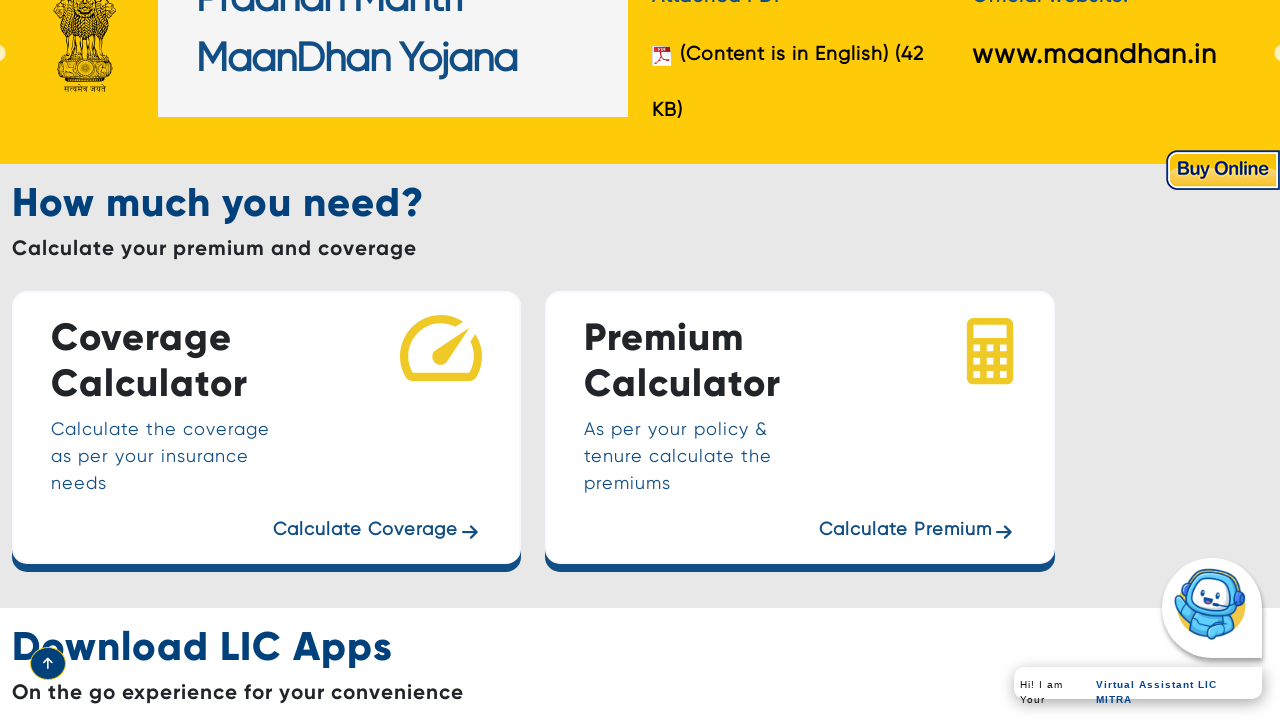

Set up dialog handler to accept alert popup
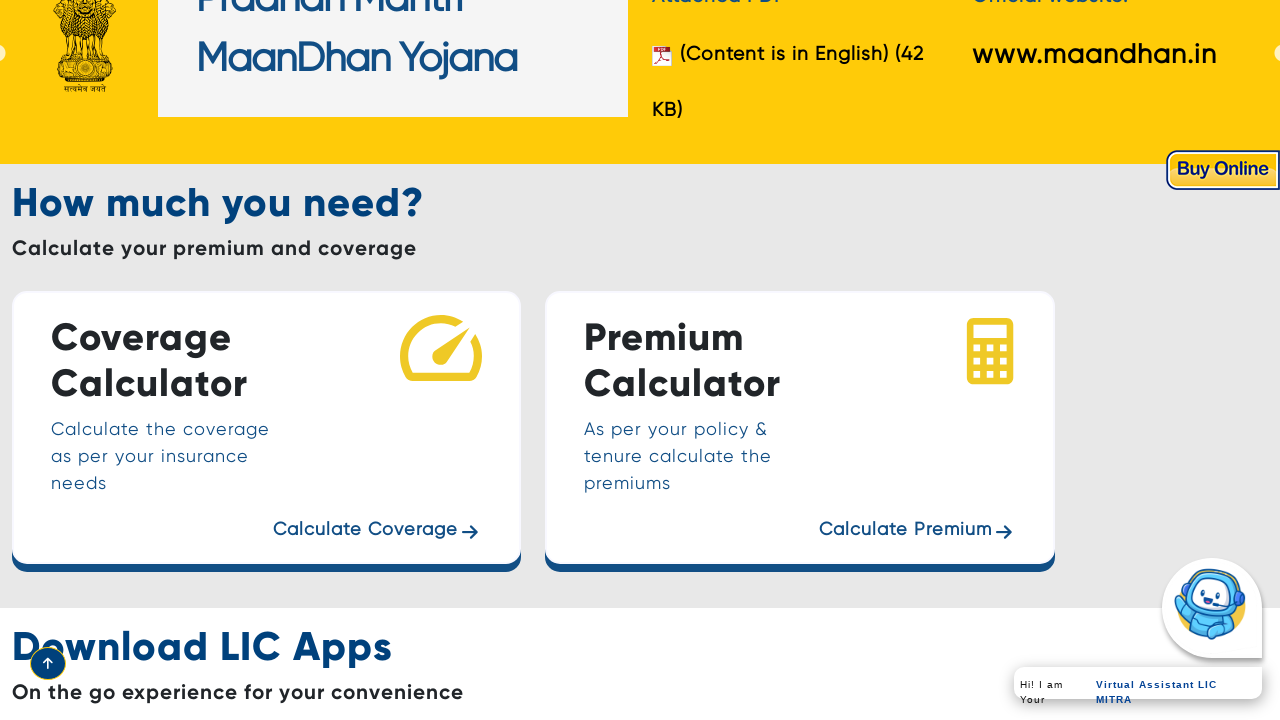

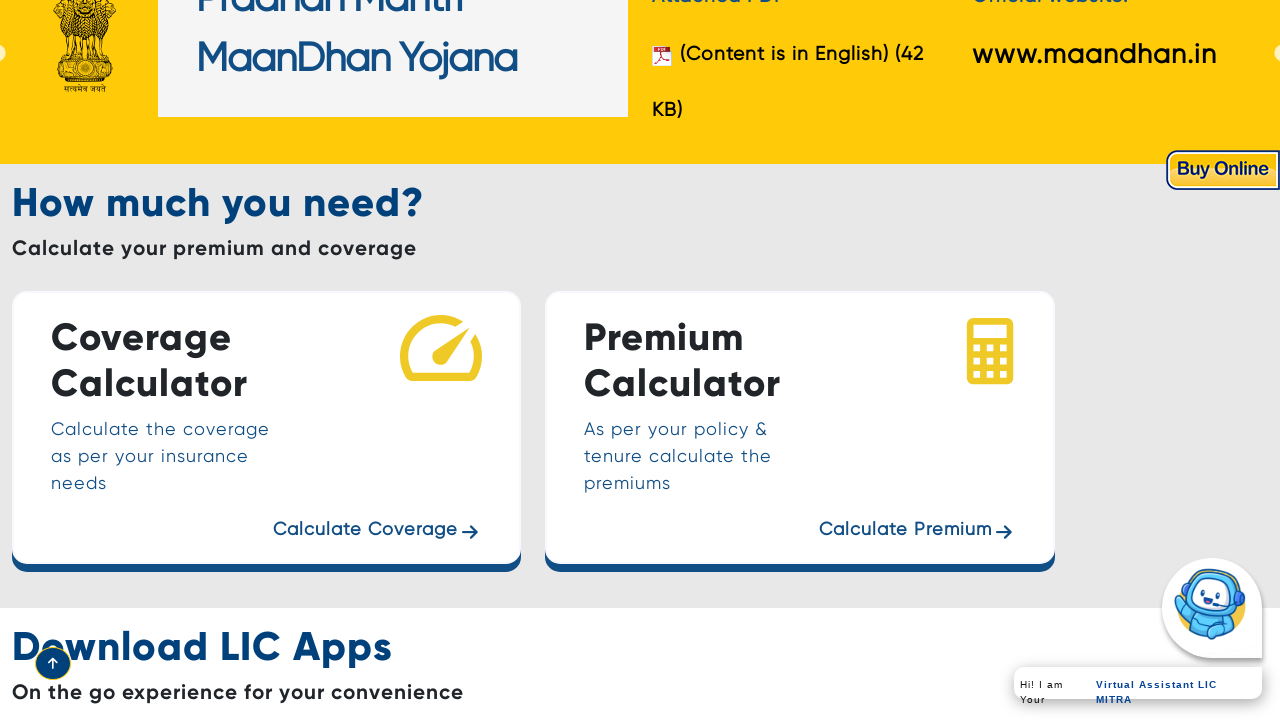